Tests that pressing Escape cancels editing and restores original text

Starting URL: https://demo.playwright.dev/todomvc

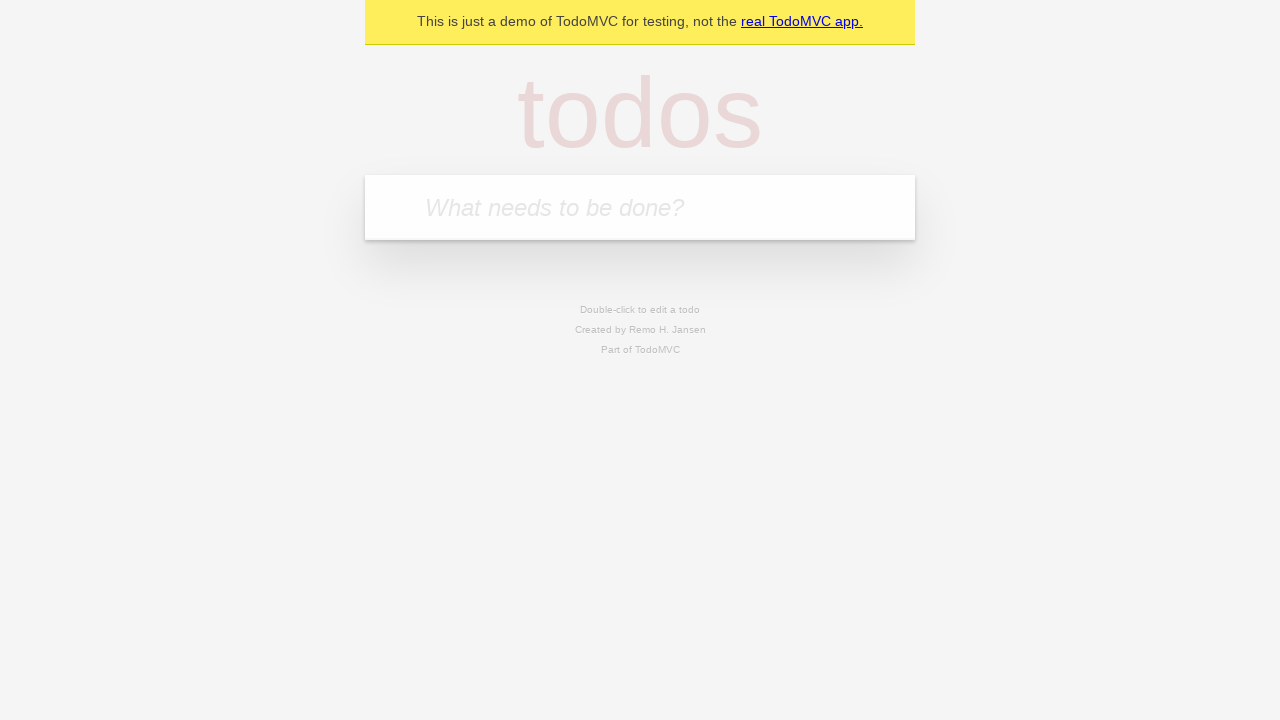

Filled new todo field with 'buy some cheese' on internal:attr=[placeholder="What needs to be done?"i]
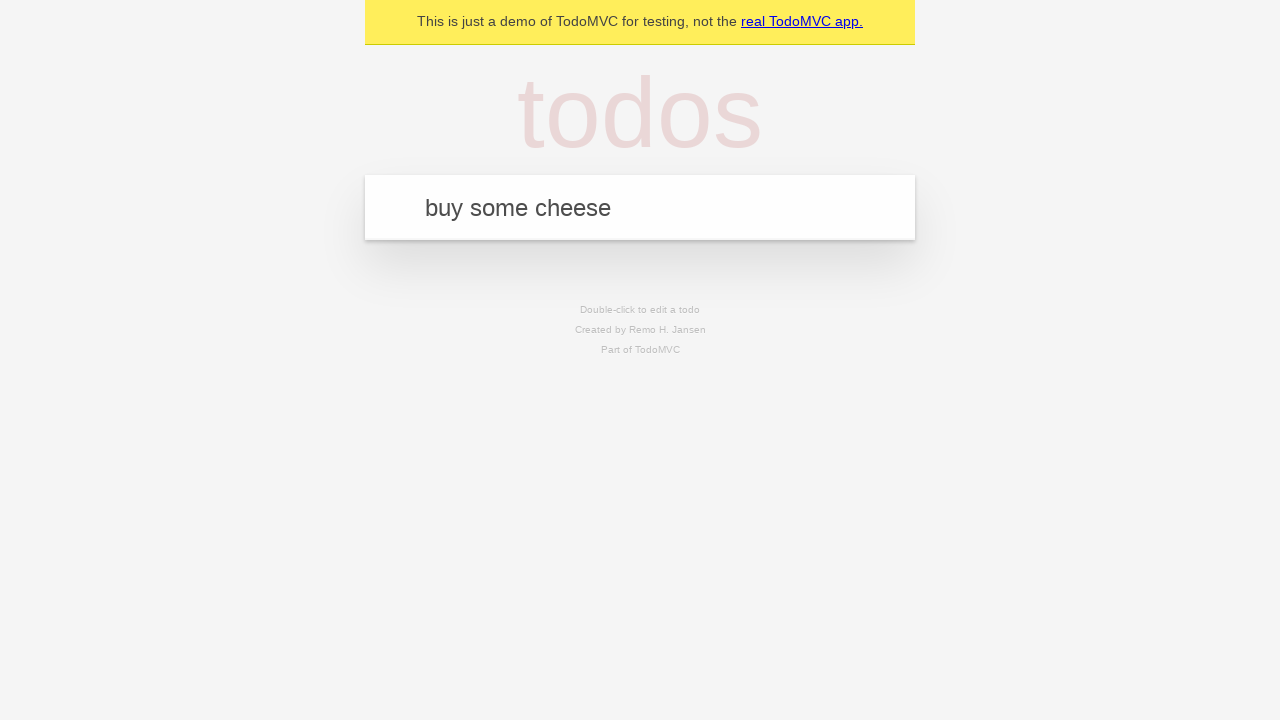

Pressed Enter to create todo 'buy some cheese' on internal:attr=[placeholder="What needs to be done?"i]
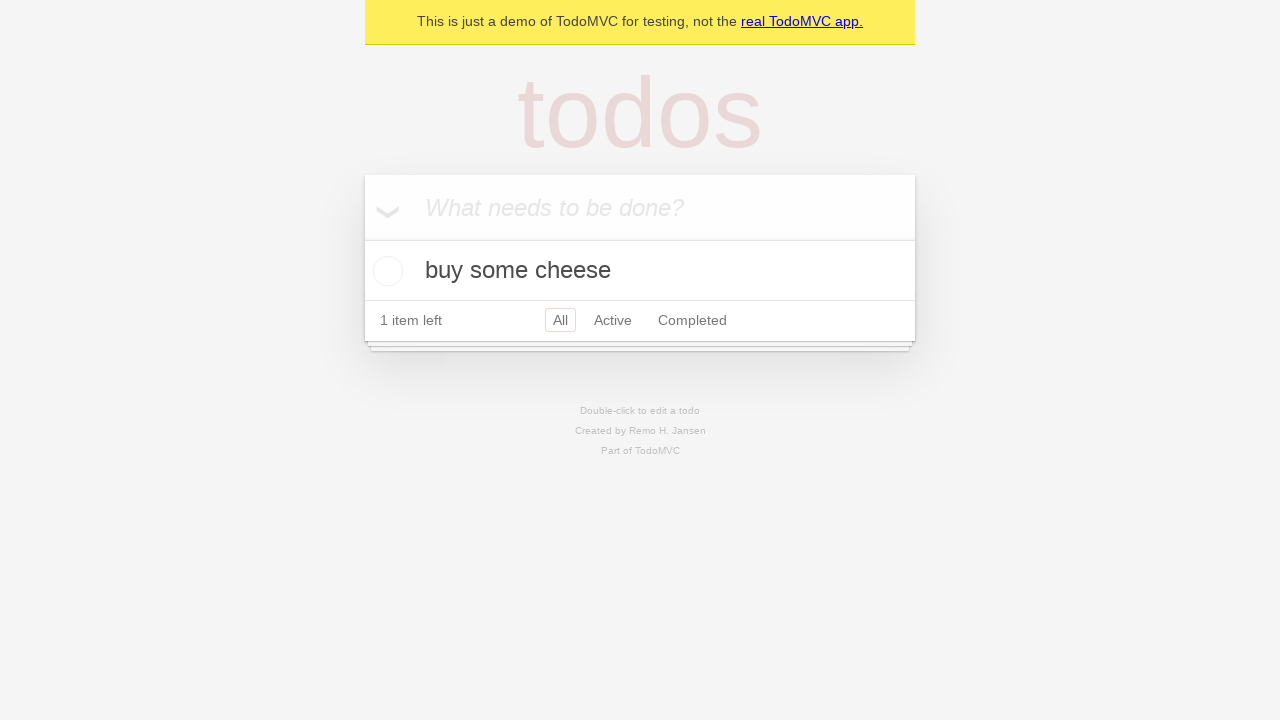

Filled new todo field with 'feed the cat' on internal:attr=[placeholder="What needs to be done?"i]
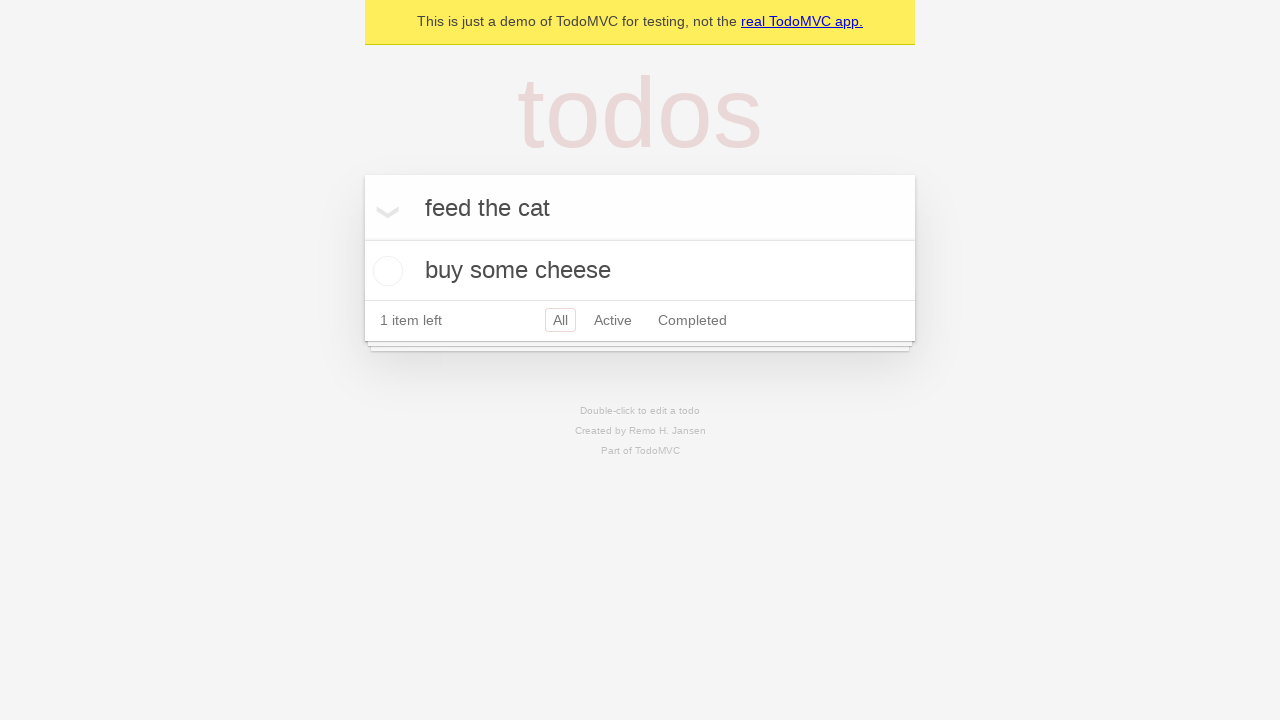

Pressed Enter to create todo 'feed the cat' on internal:attr=[placeholder="What needs to be done?"i]
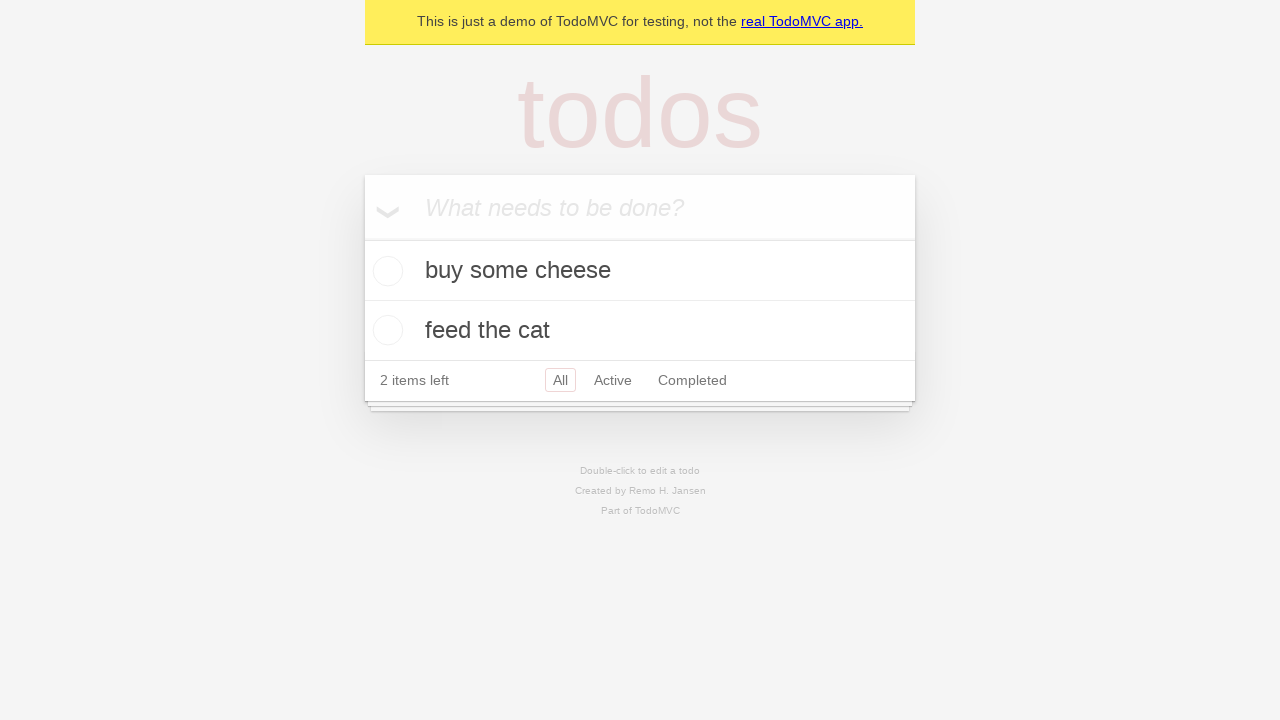

Filled new todo field with 'book a doctors appointment' on internal:attr=[placeholder="What needs to be done?"i]
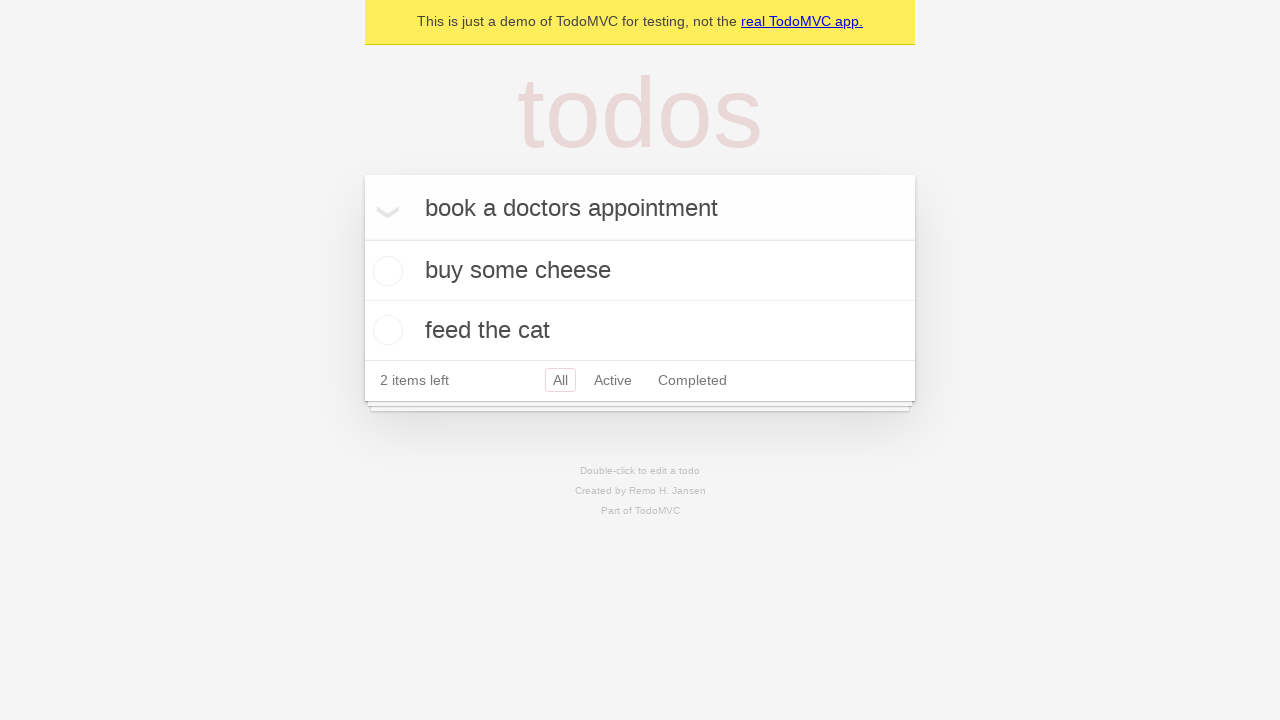

Pressed Enter to create todo 'book a doctors appointment' on internal:attr=[placeholder="What needs to be done?"i]
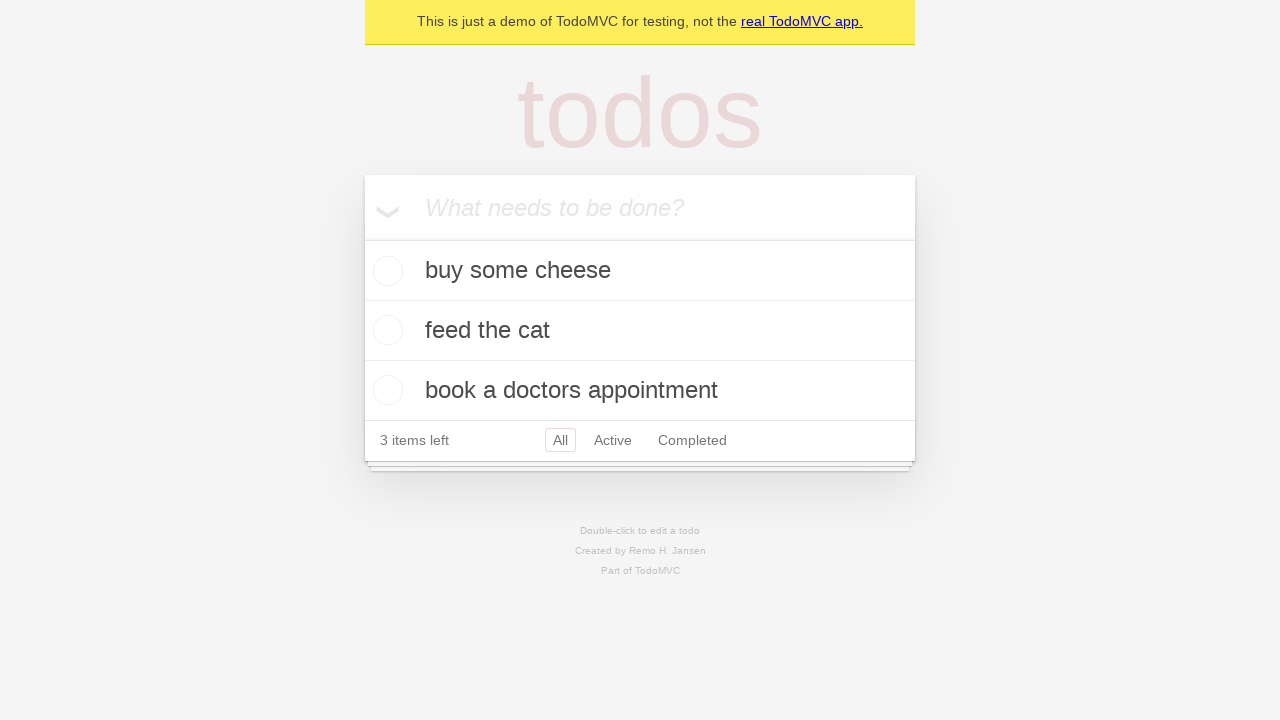

Double-clicked second todo item to enter edit mode at (640, 331) on internal:testid=[data-testid="todo-item"s] >> nth=1
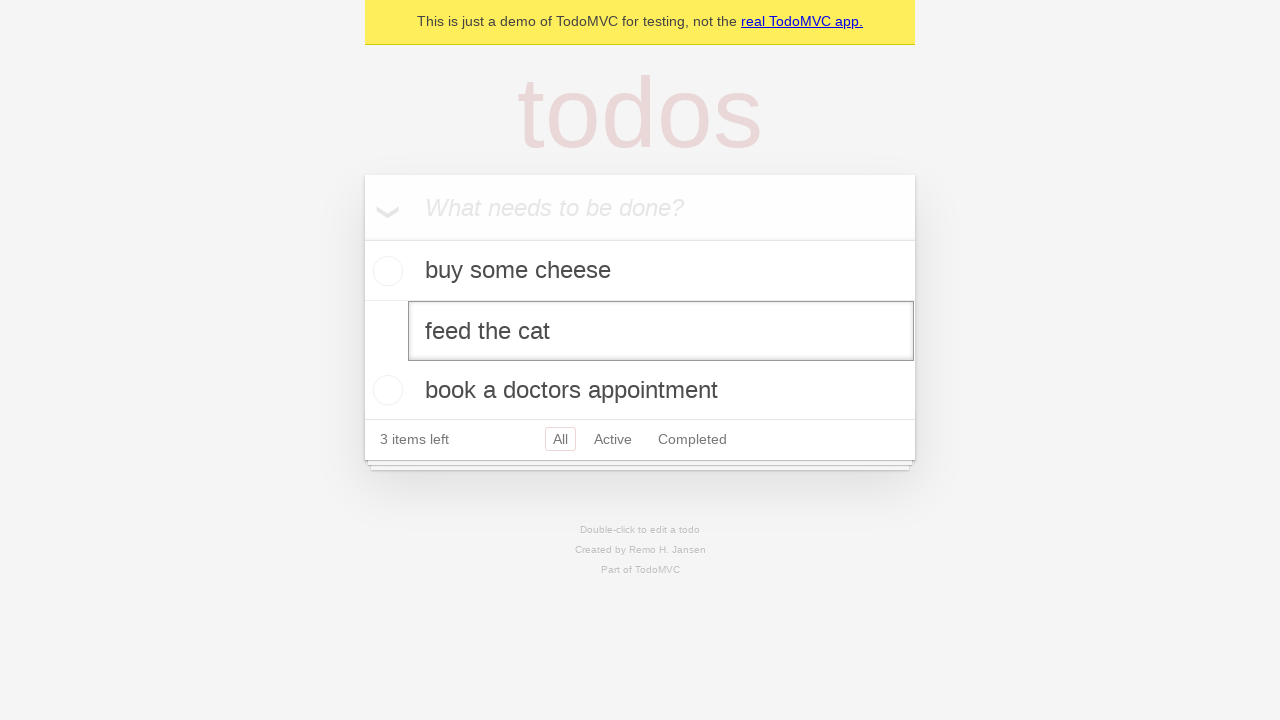

Filled edit textbox with 'buy some sausages' on internal:testid=[data-testid="todo-item"s] >> nth=1 >> internal:role=textbox[nam
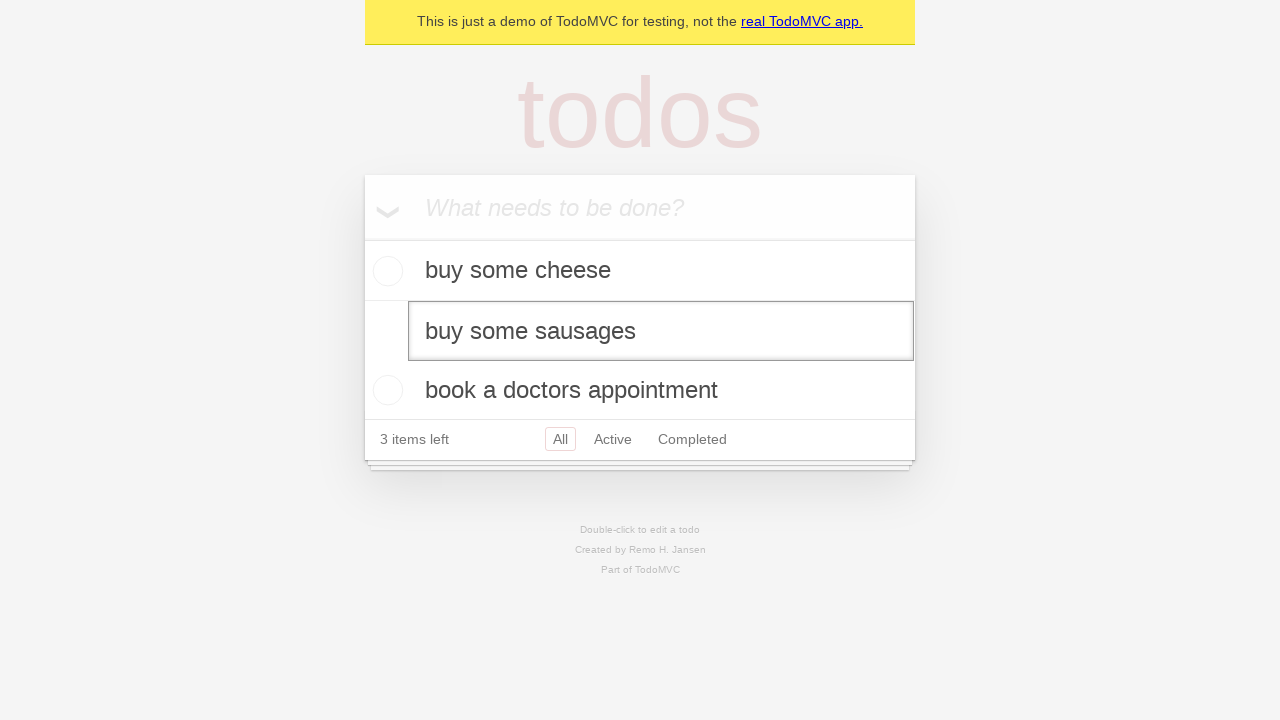

Pressed Escape to cancel edits and restore original text on internal:testid=[data-testid="todo-item"s] >> nth=1 >> internal:role=textbox[nam
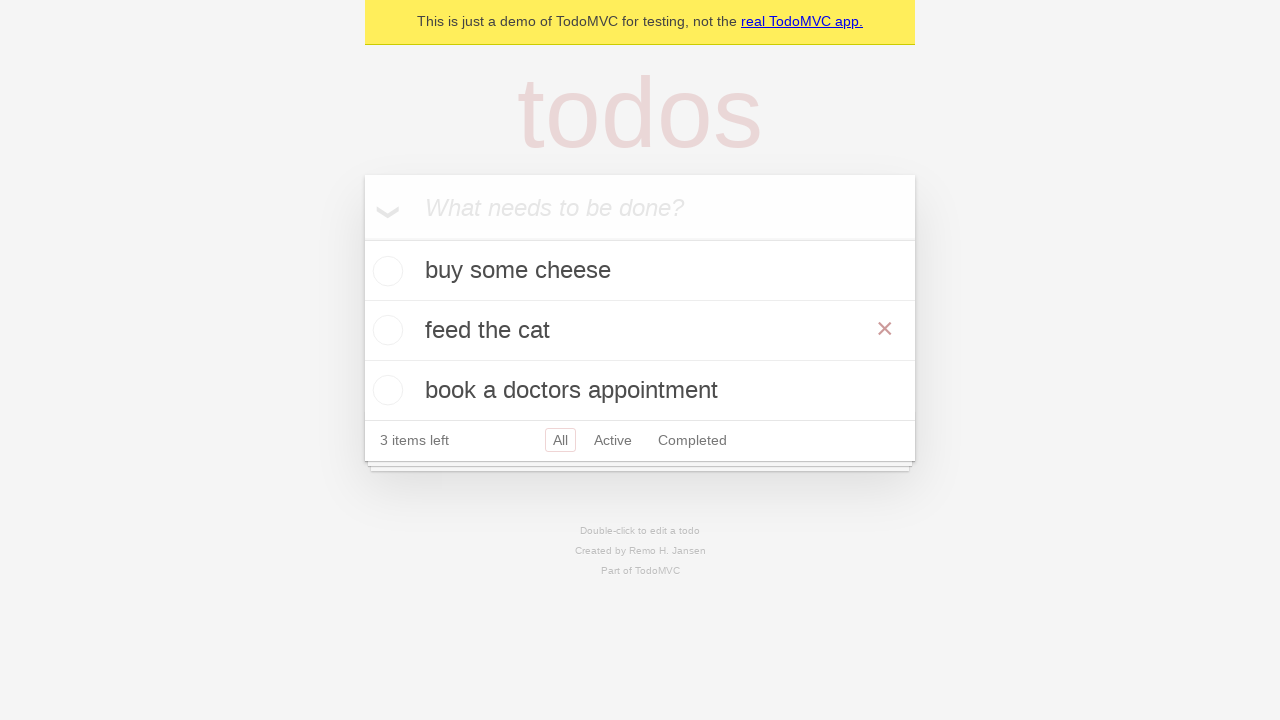

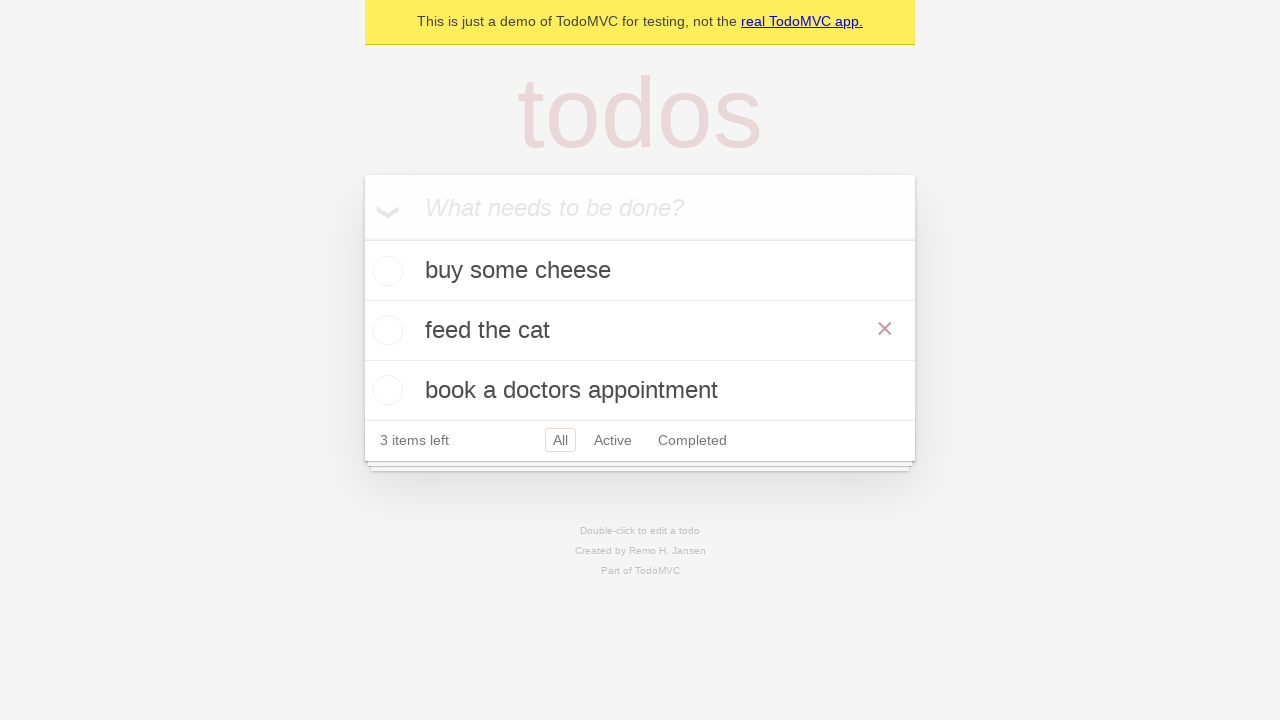